Tests a registration form by filling all required fields and verifying the success message after submission

Starting URL: http://suninjuly.github.io/registration2.html

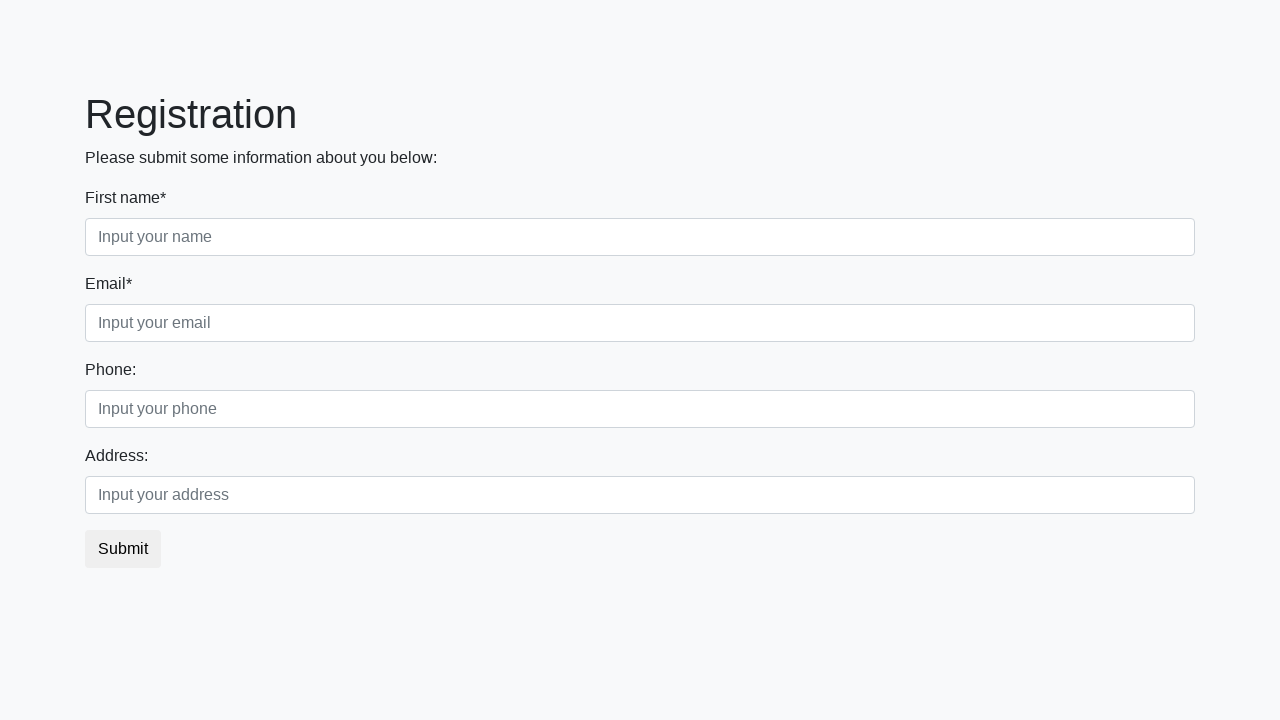

Located all required input fields on registration form
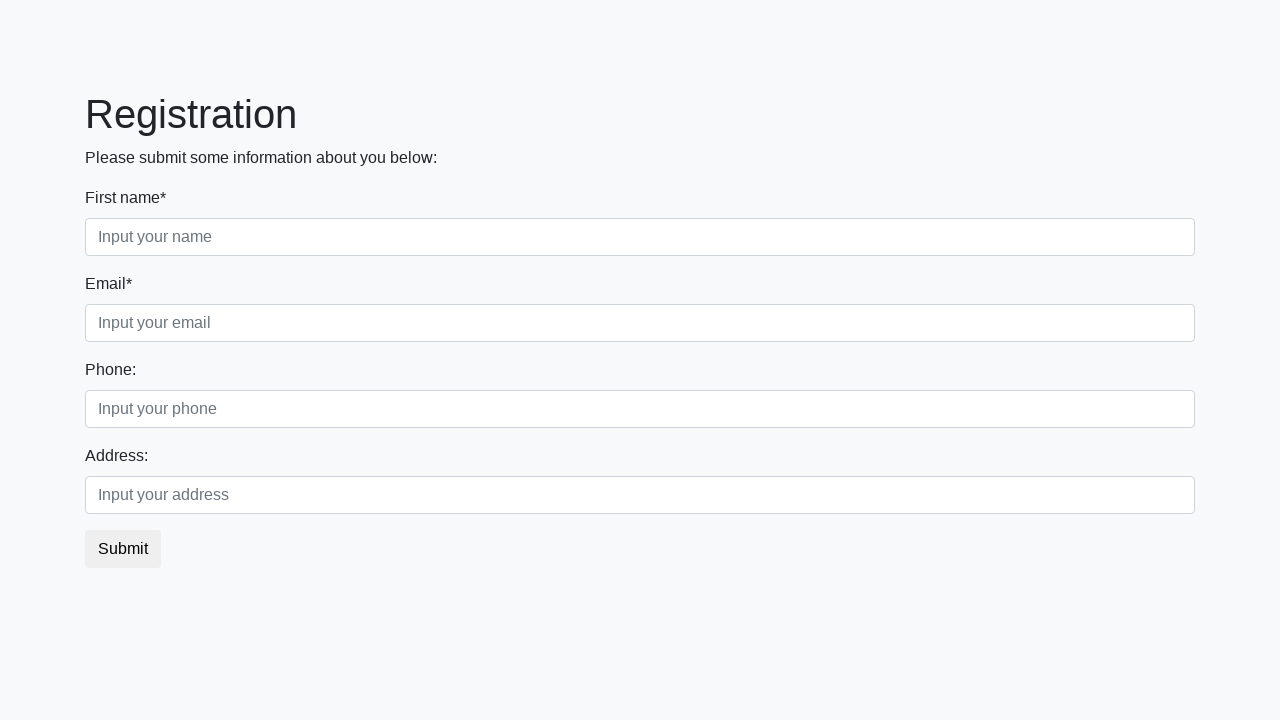

Filled a required field with test data
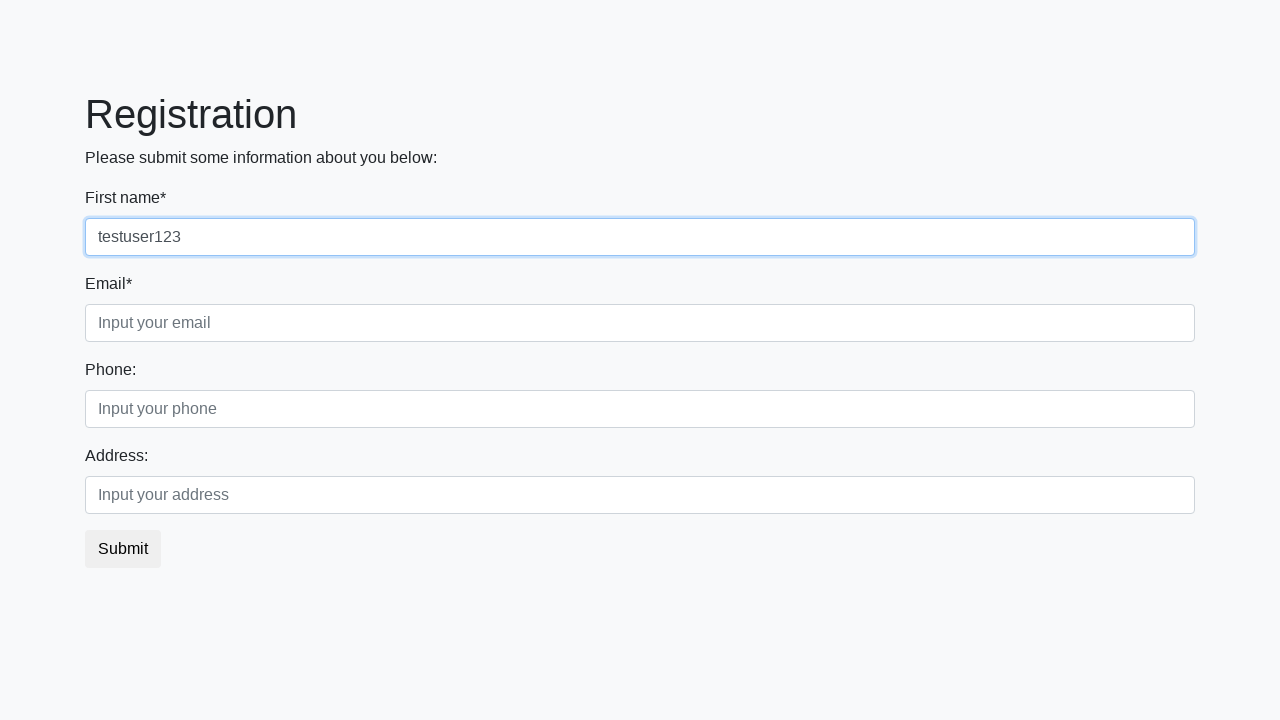

Filled a required field with test data
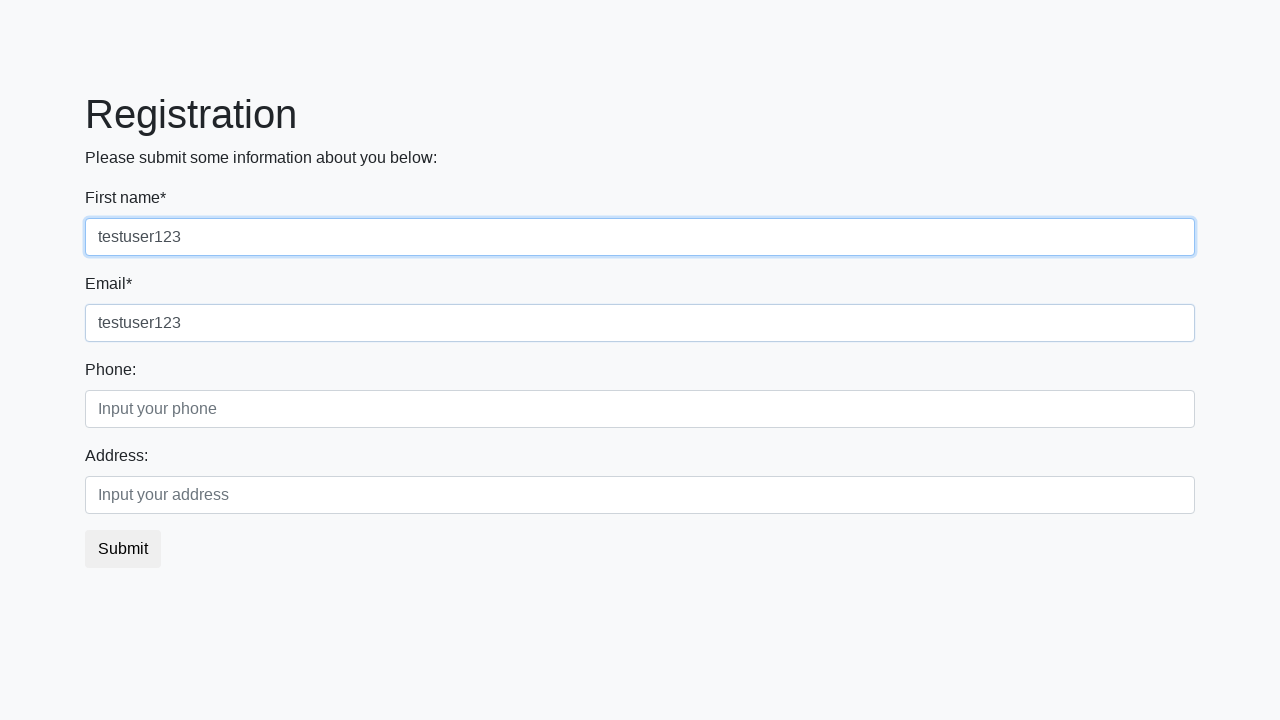

Clicked the submit button to register at (123, 549) on button.btn.btn-default
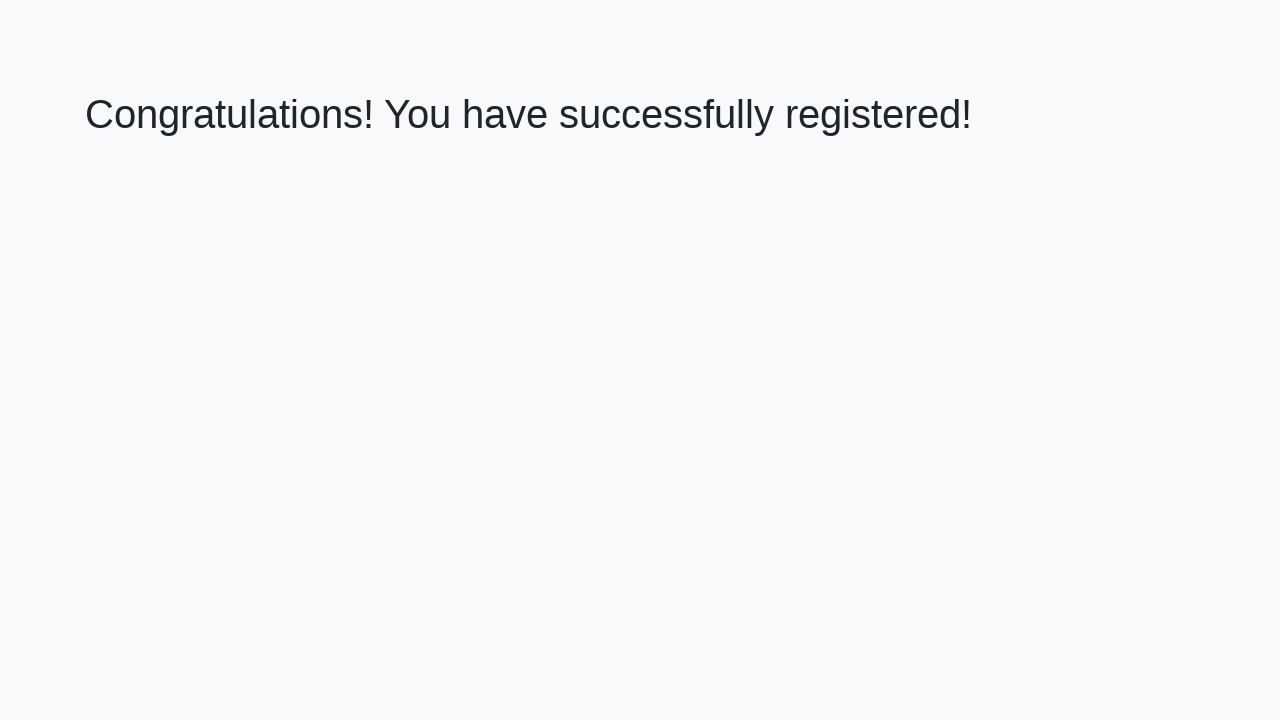

Success message element loaded
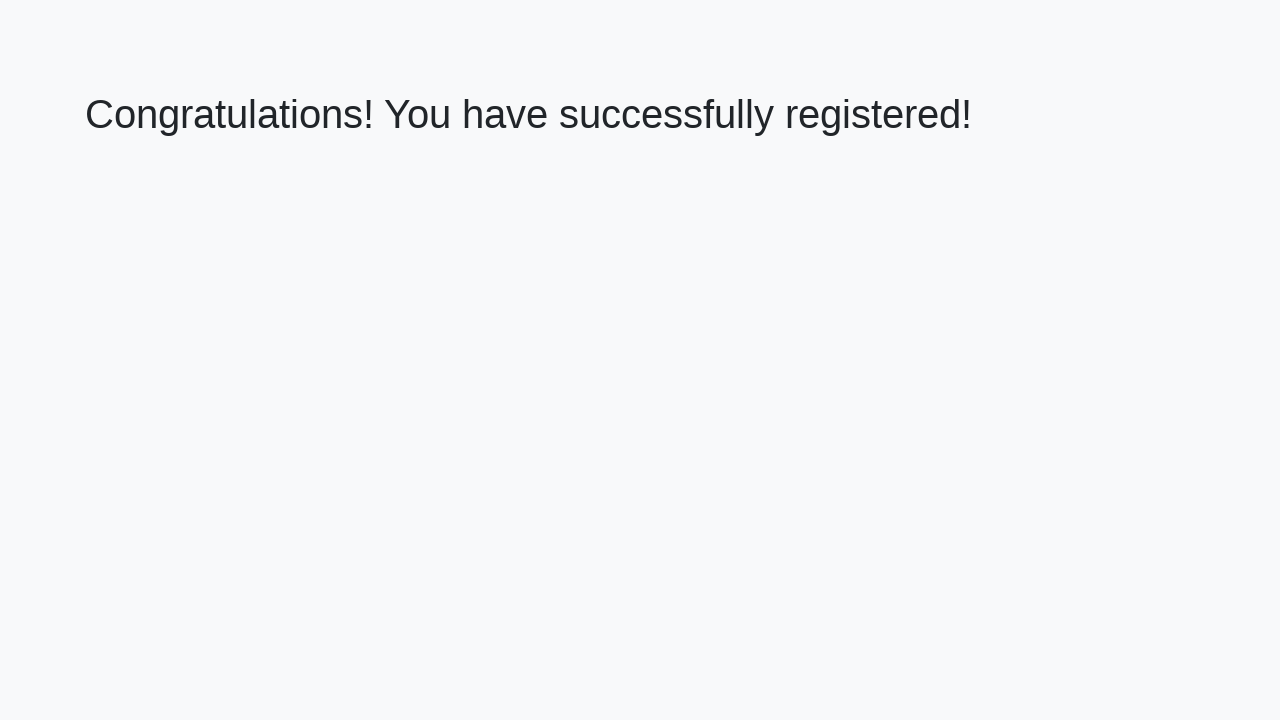

Retrieved success message element
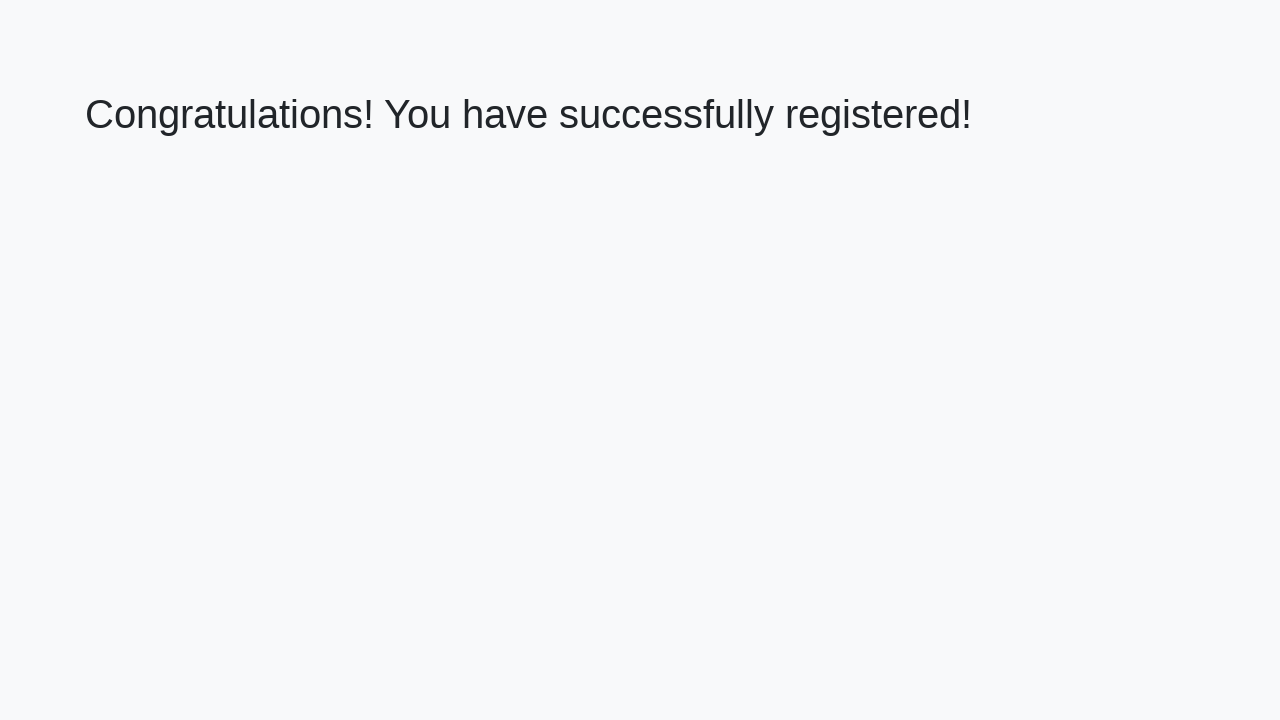

Extracted message text: 'Congratulations! You have successfully registered!'
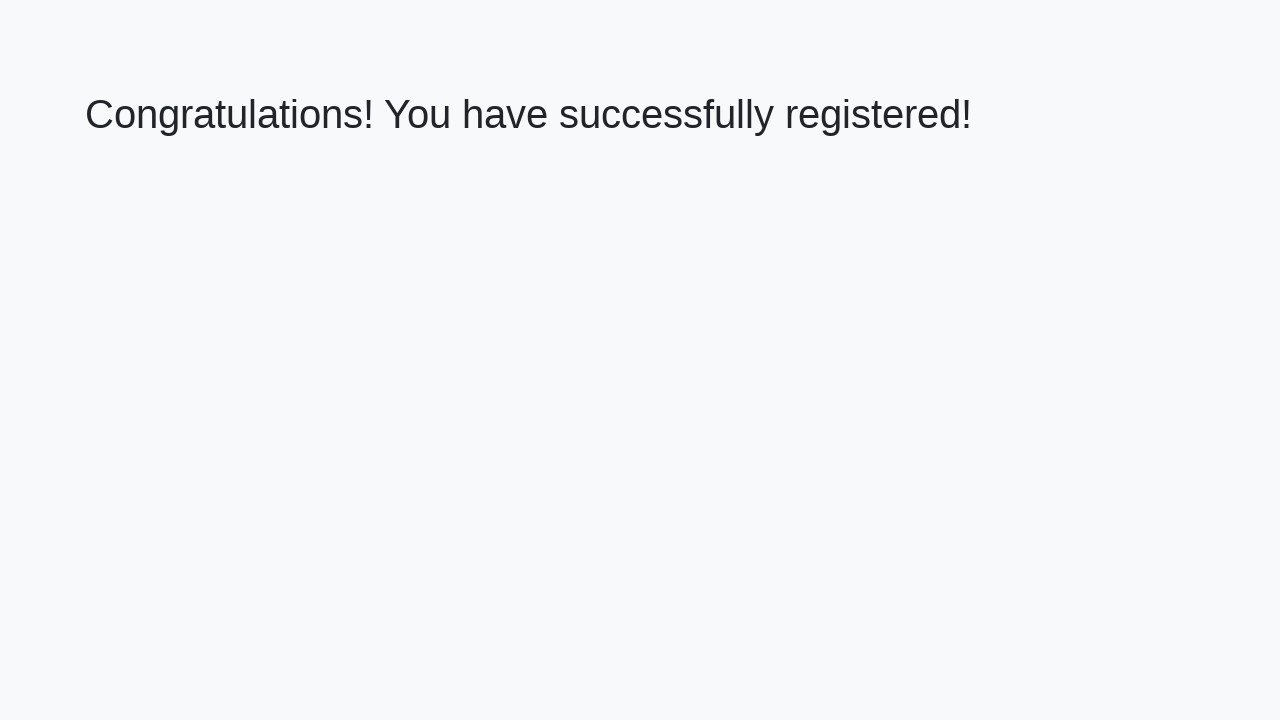

Verified success message matches expected text
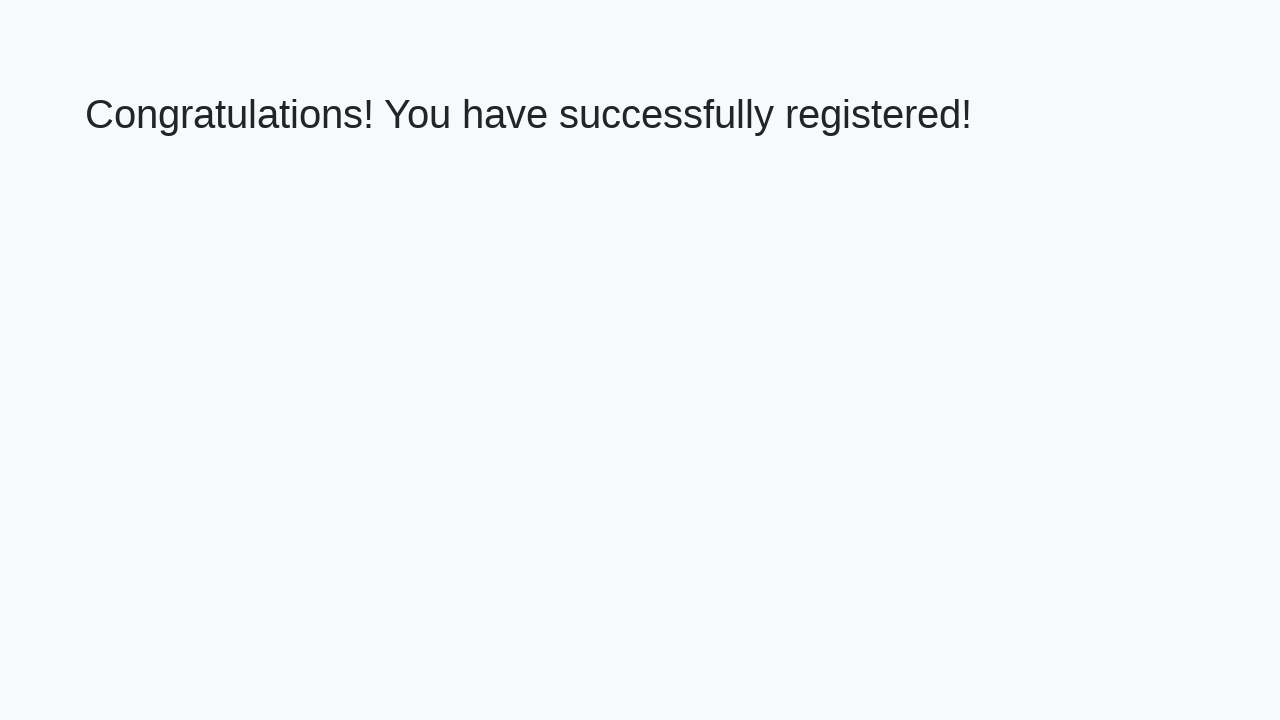

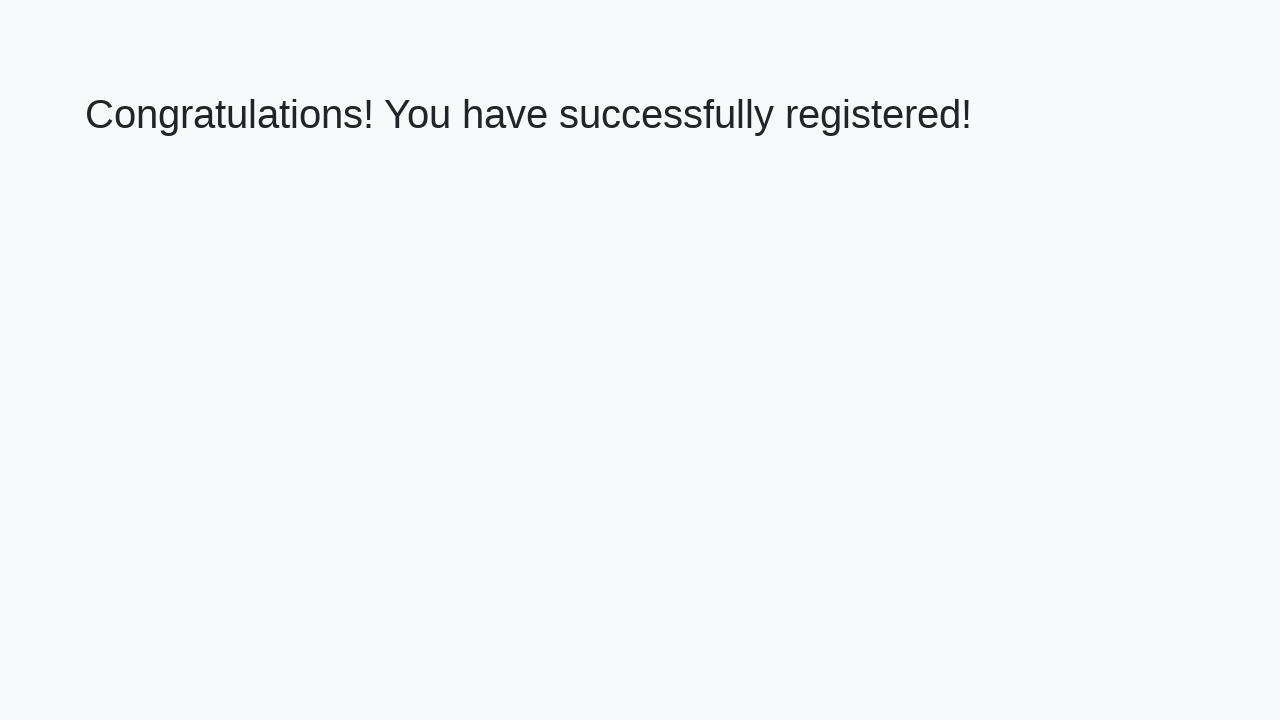